Tests locating and interacting with text that contains whitespace variations

Starting URL: http://uitestingplayground.com/verifytext

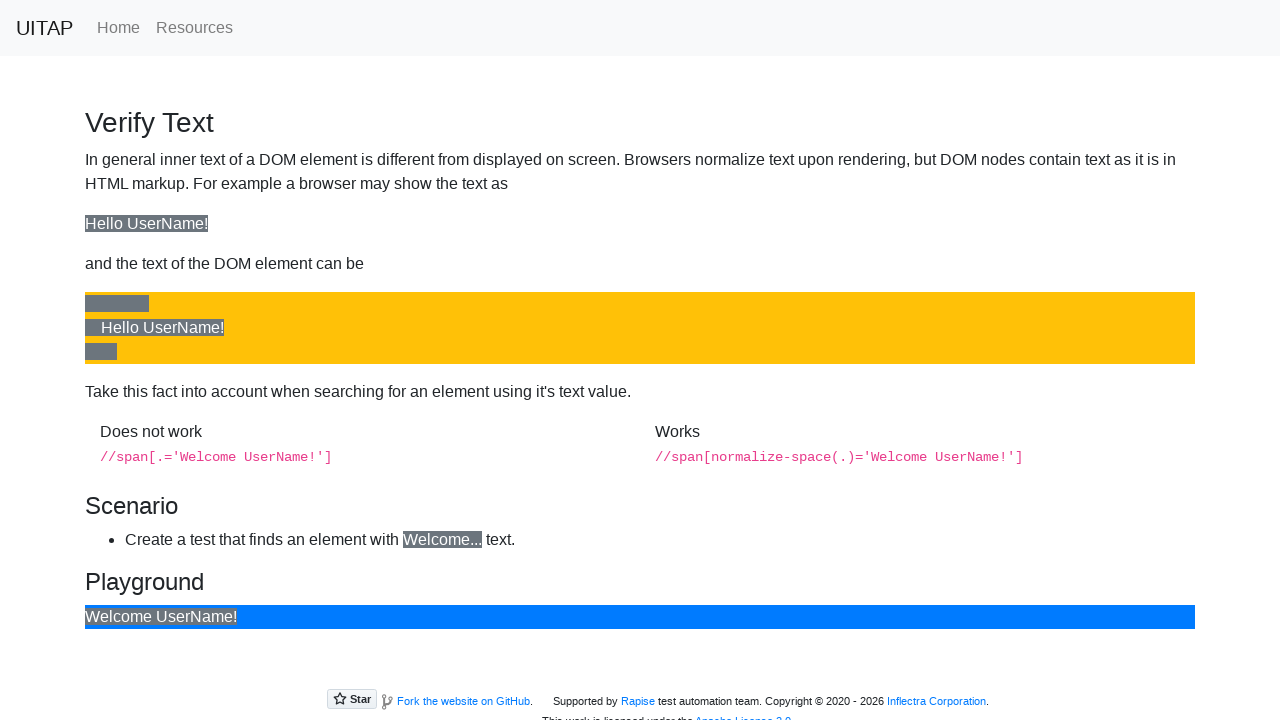

Located welcome text element in div.bg-primary containing 'Welcome'
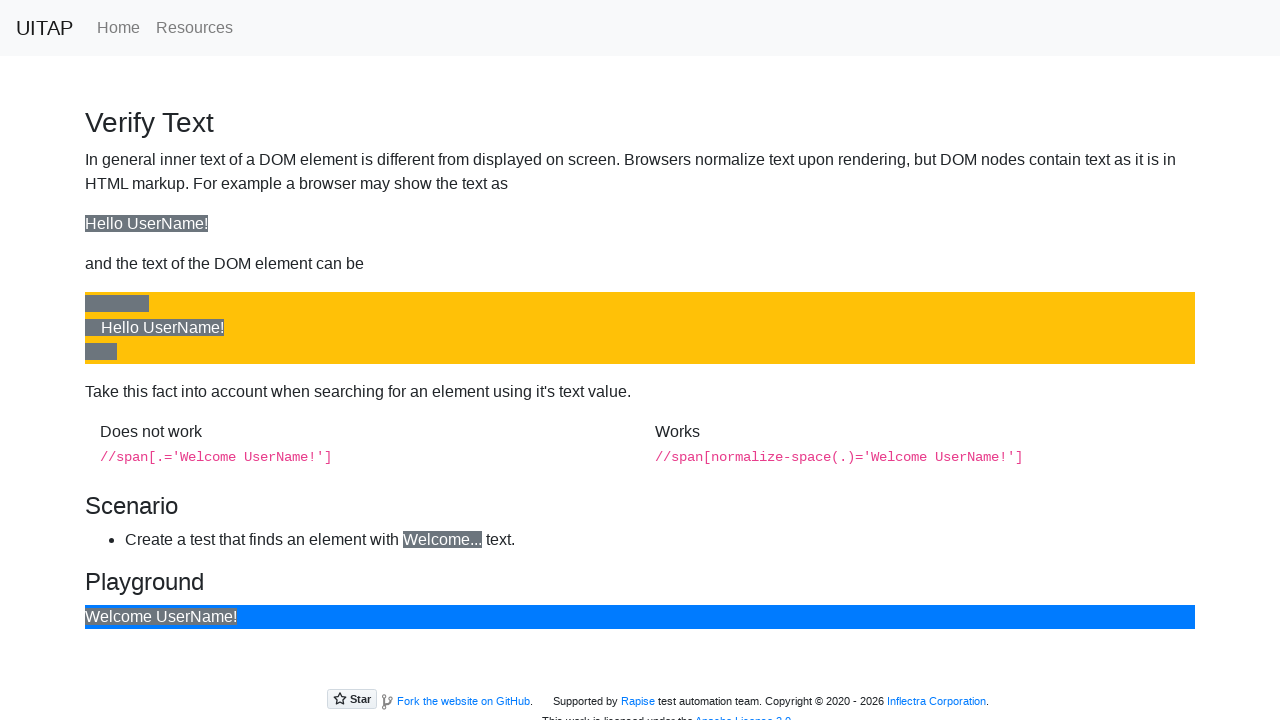

Double-clicked on the welcome text element at (120, 617) on div.bg-primary >> internal:text="Welcome"i
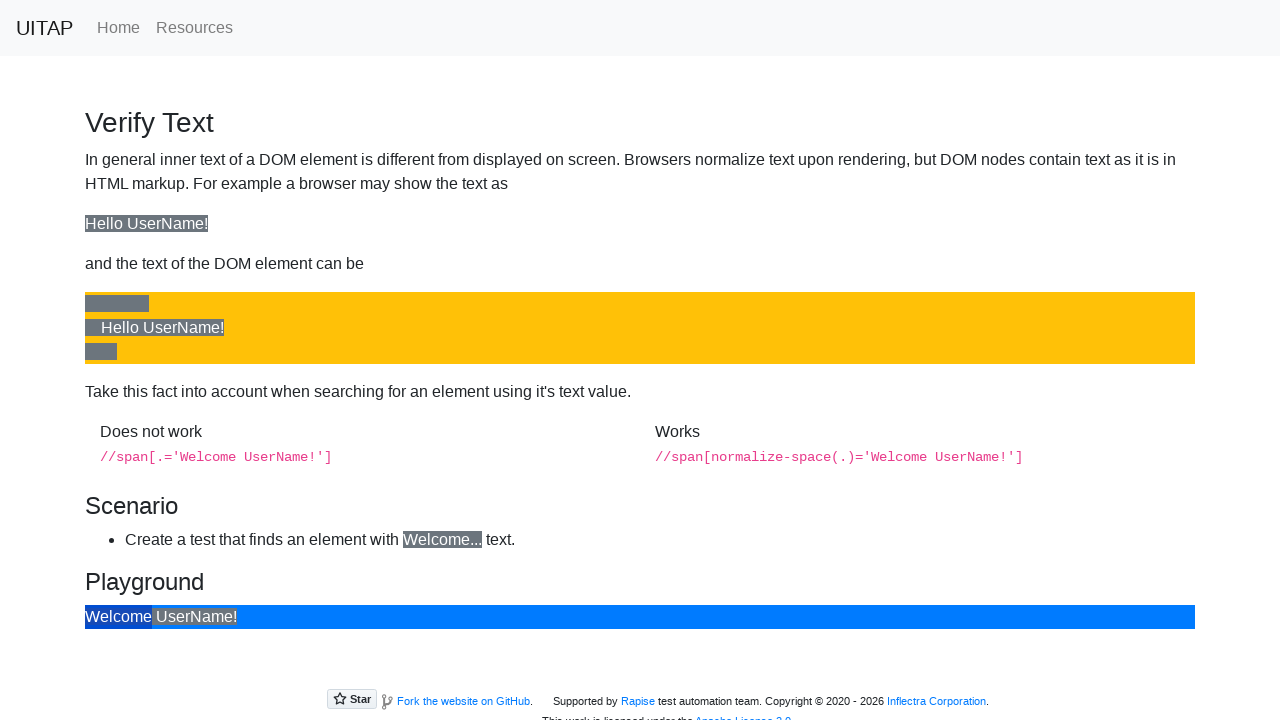

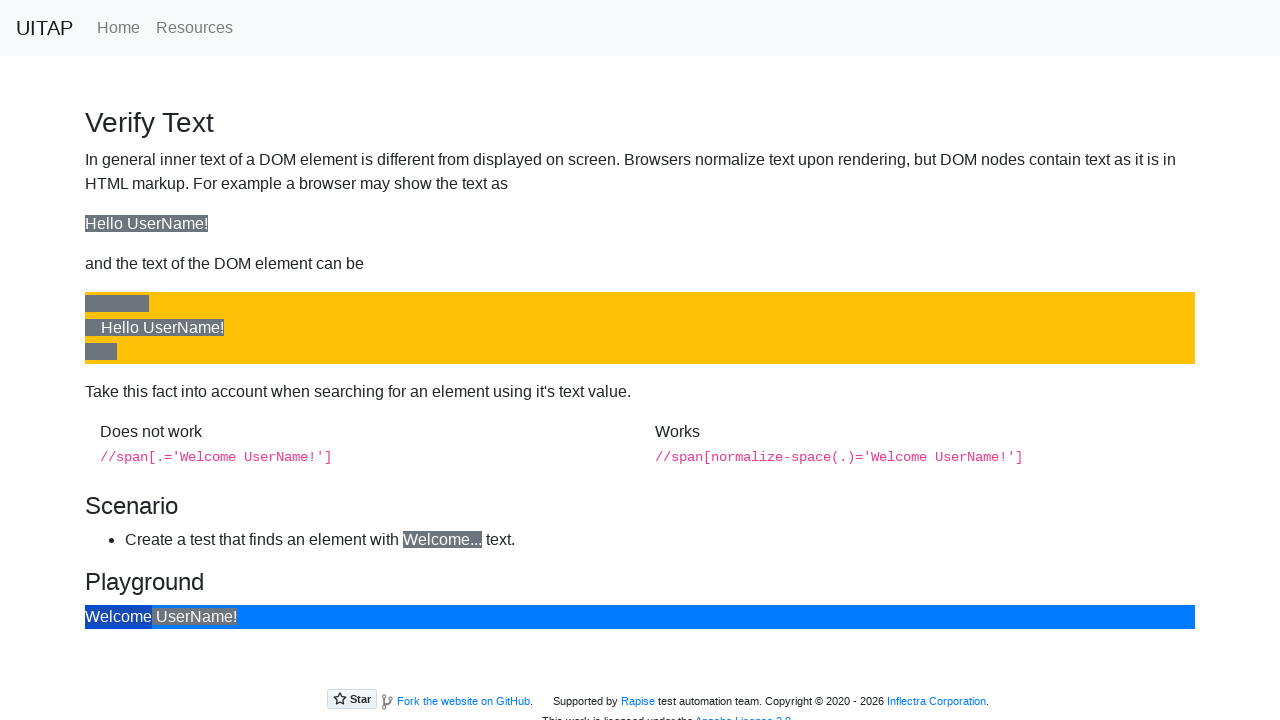